Navigates to the Demoblaze demo store website and verifies the page title matches the expected value "STORE"

Starting URL: https://www.demoblaze.com/

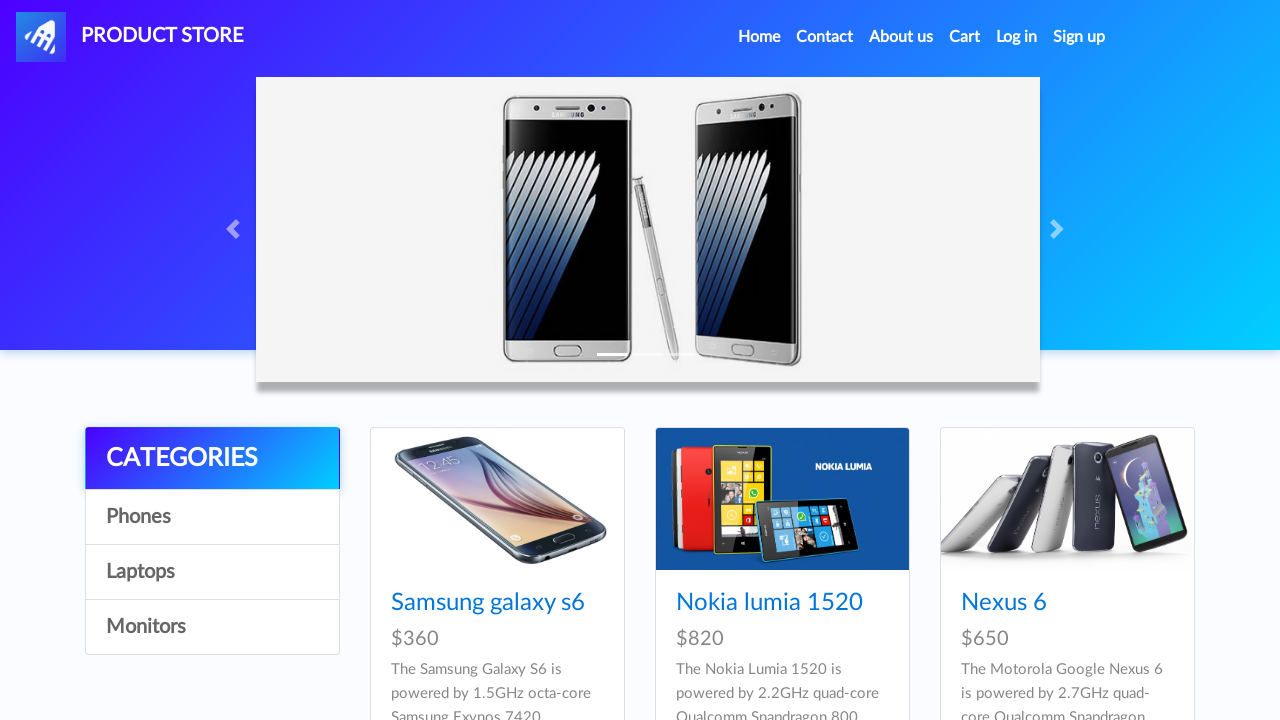

Navigated to Demoblaze demo store website
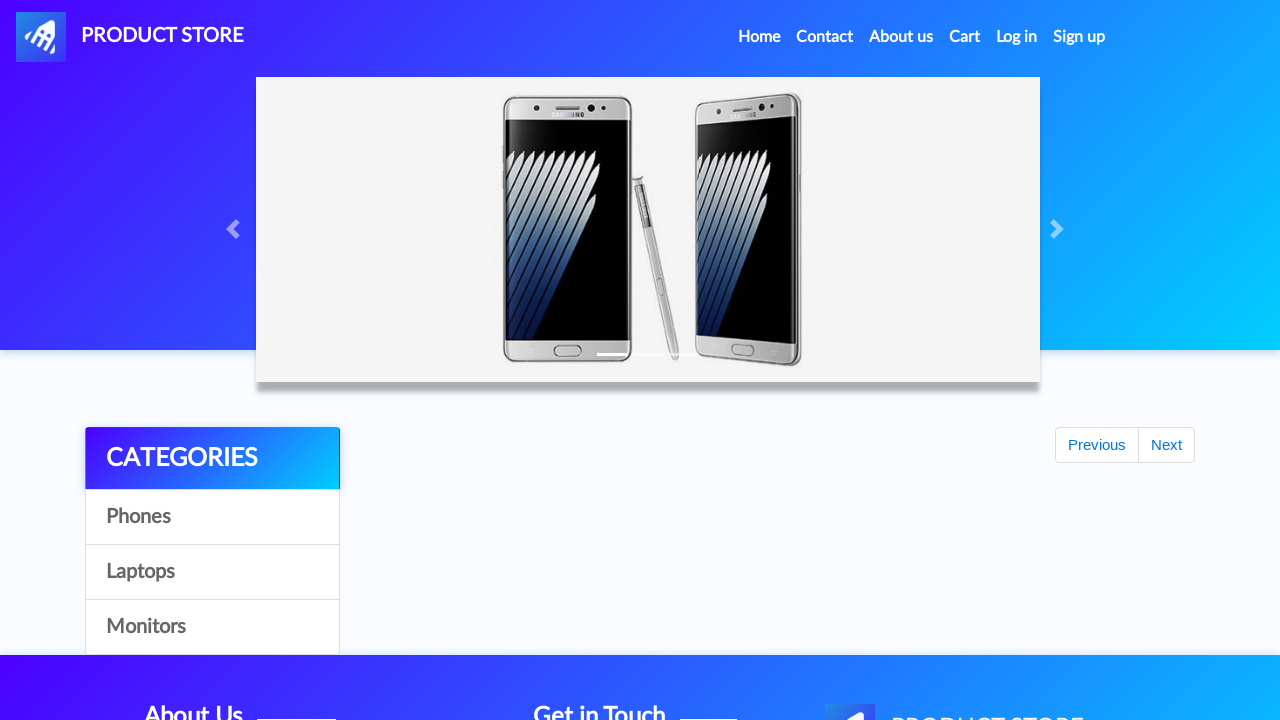

Verified page title matches expected value 'STORE'
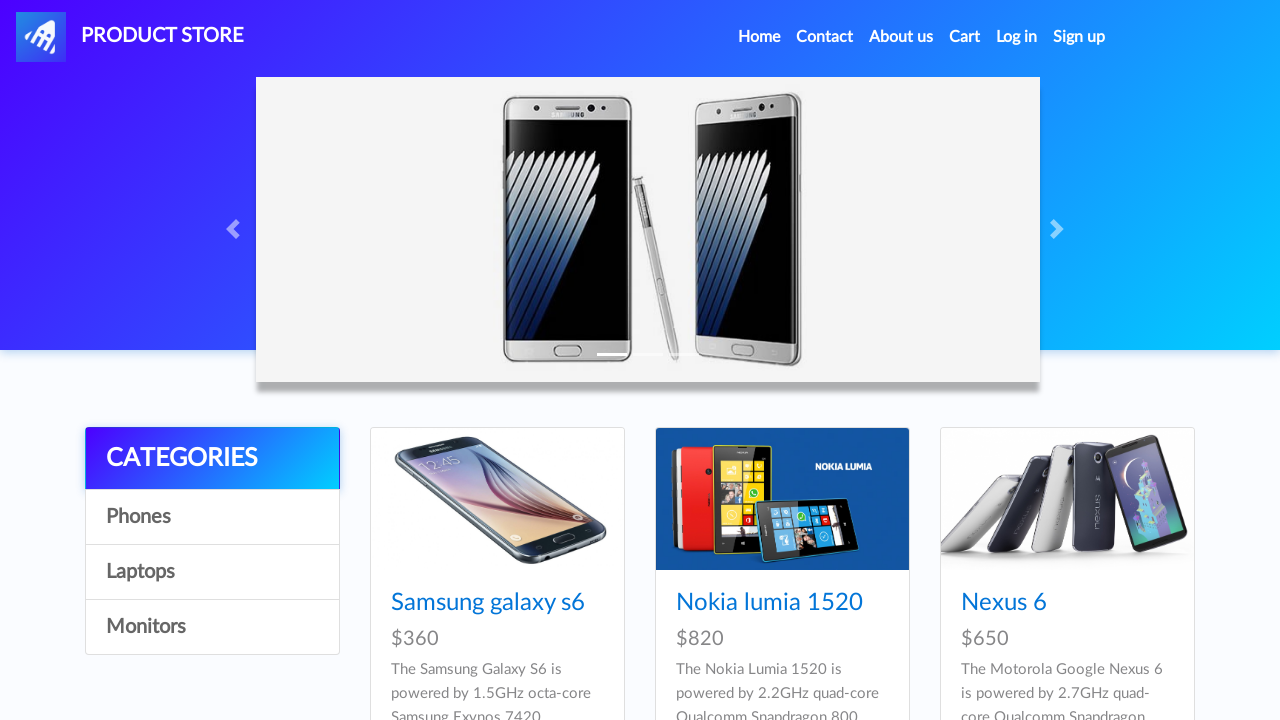

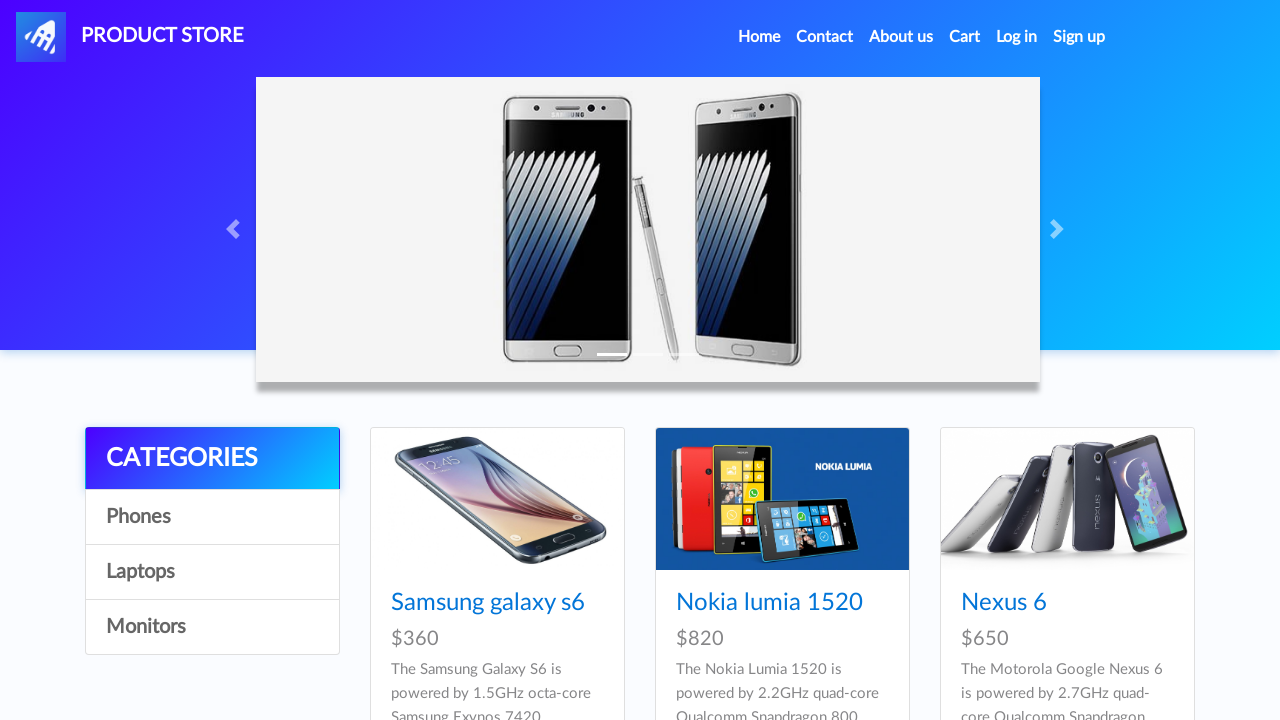